Tests alert/prompt handling by clicking a button that triggers a prompt, entering text, and accepting it

Starting URL: https://bonigarcia.dev/selenium-webdriver-java/dialog-boxes.html

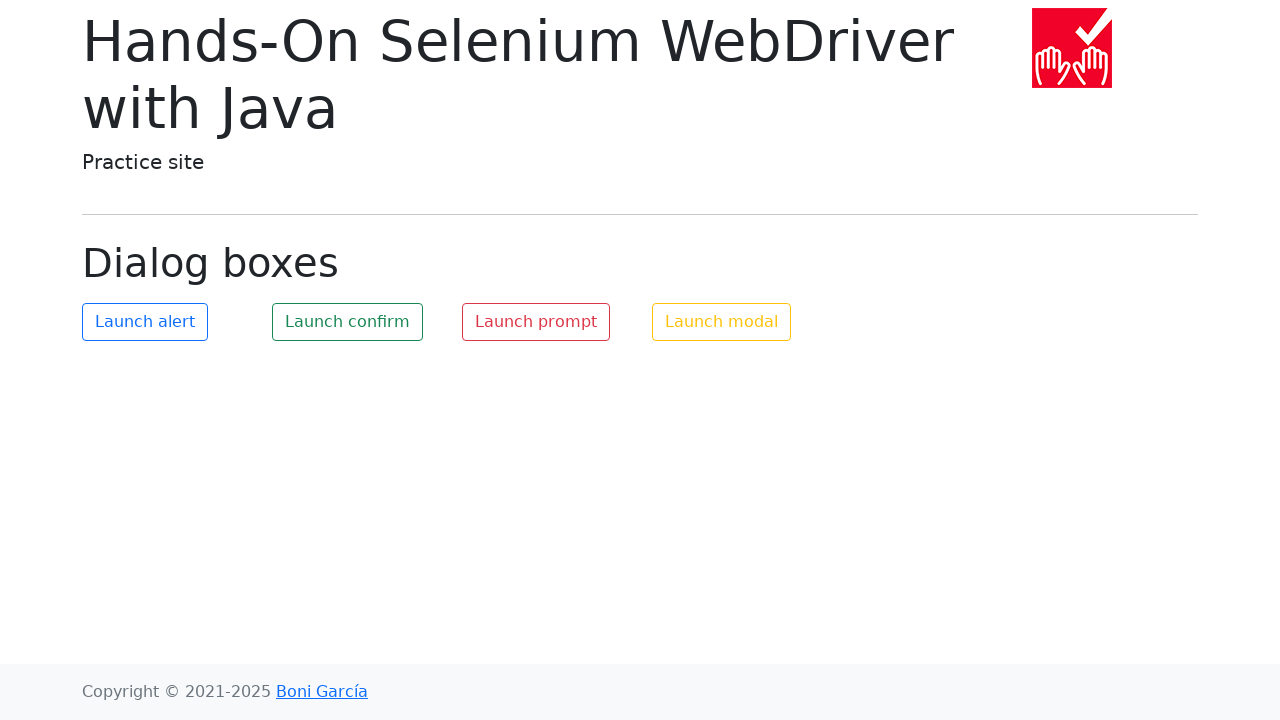

Set up dialog handler to accept prompt with 'TestUser'
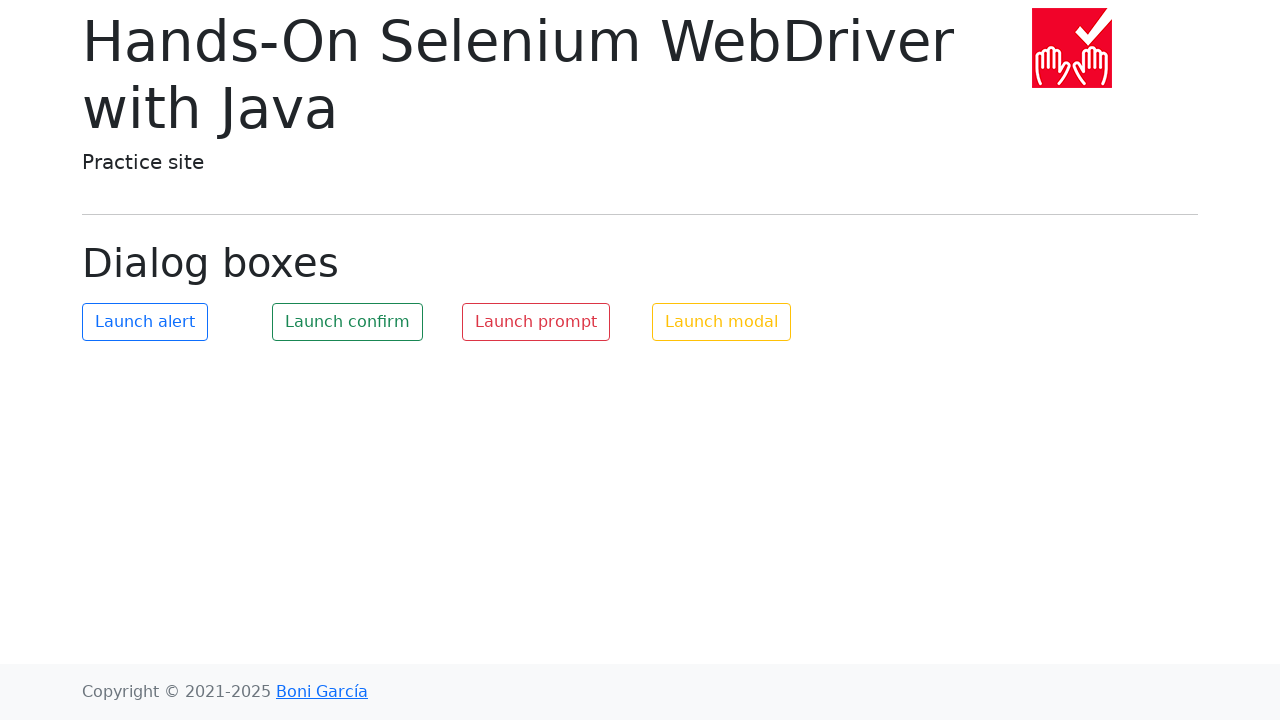

Clicked prompt button to trigger dialog at (536, 322) on #my-prompt
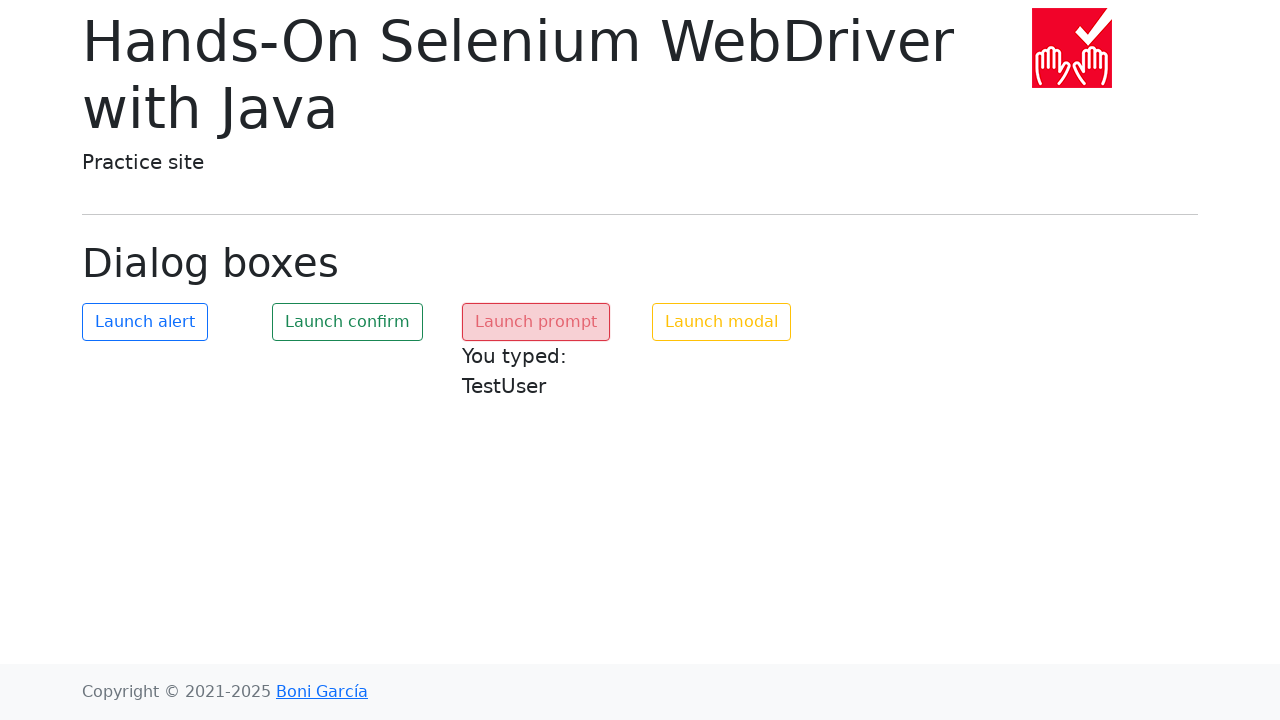

Waited for dialog to be handled
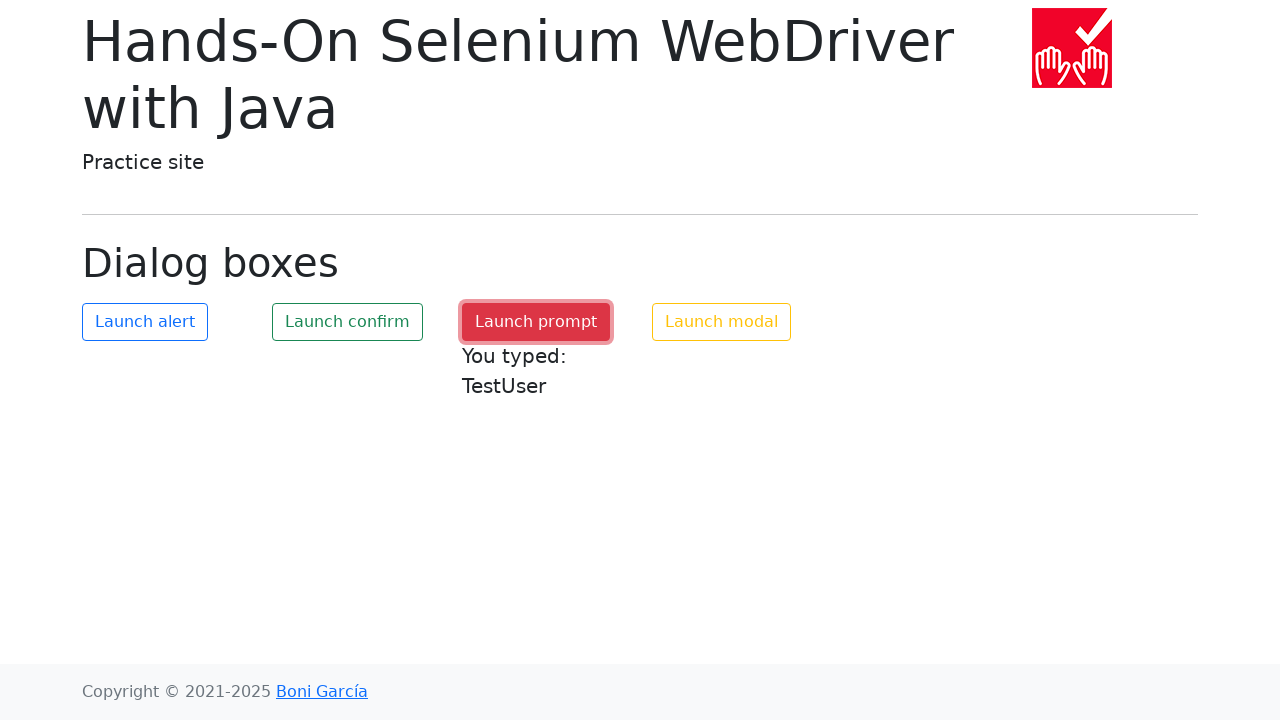

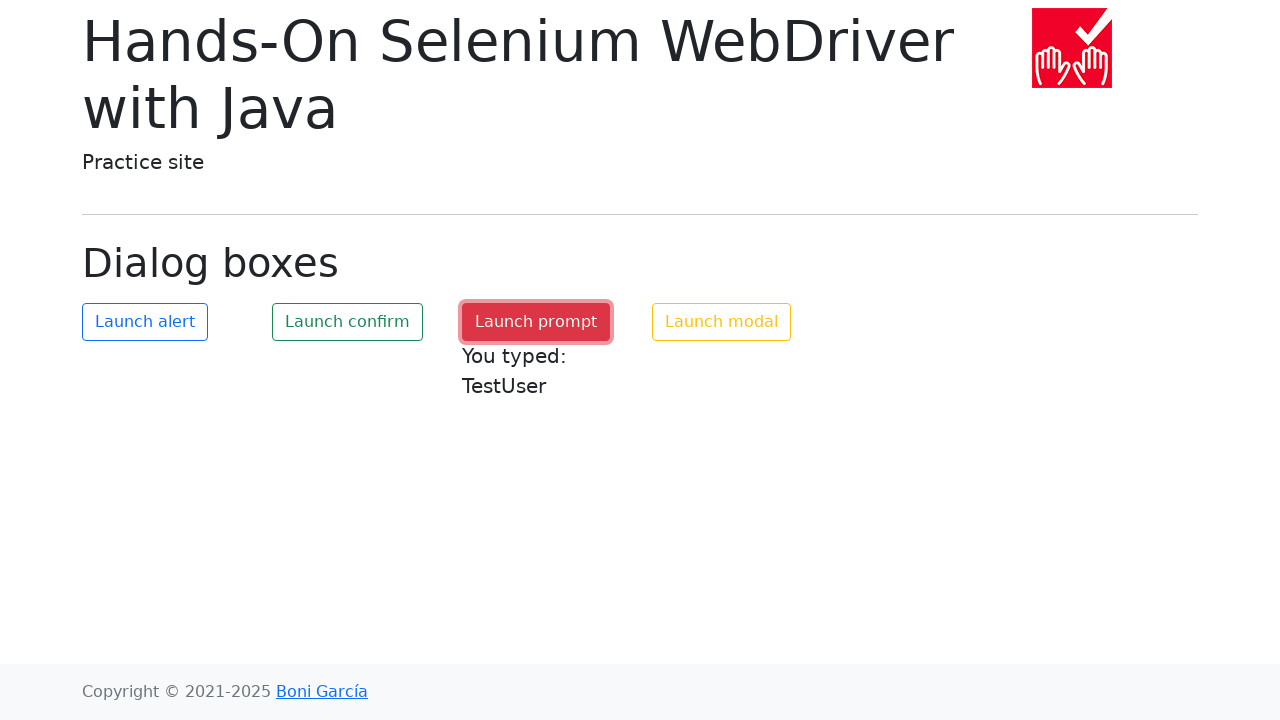